Tests creating and switching between browser tabs by opening a new tab, navigating to Apple.com, and switching between tabs before closing the new tab.

Starting URL: https://techglobal-training.com/frontend

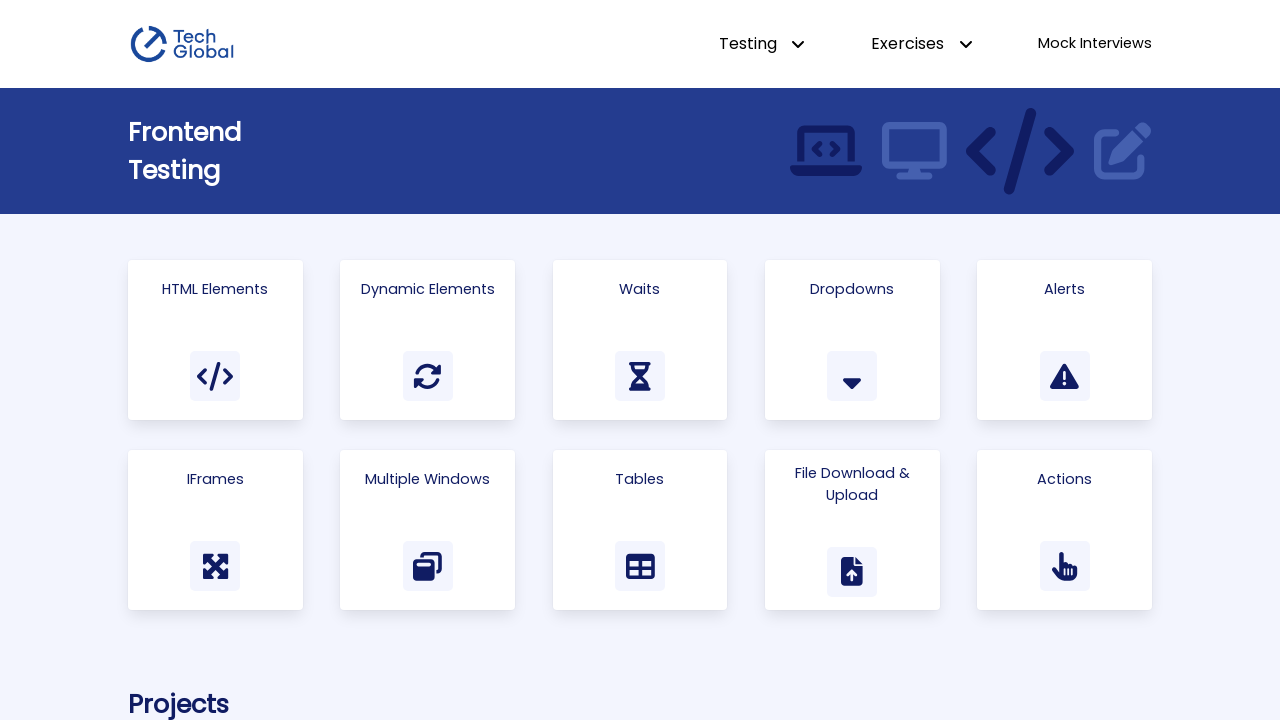

Clicked on 'Multiple Windows' card at (428, 479) on text=Multiple Windows
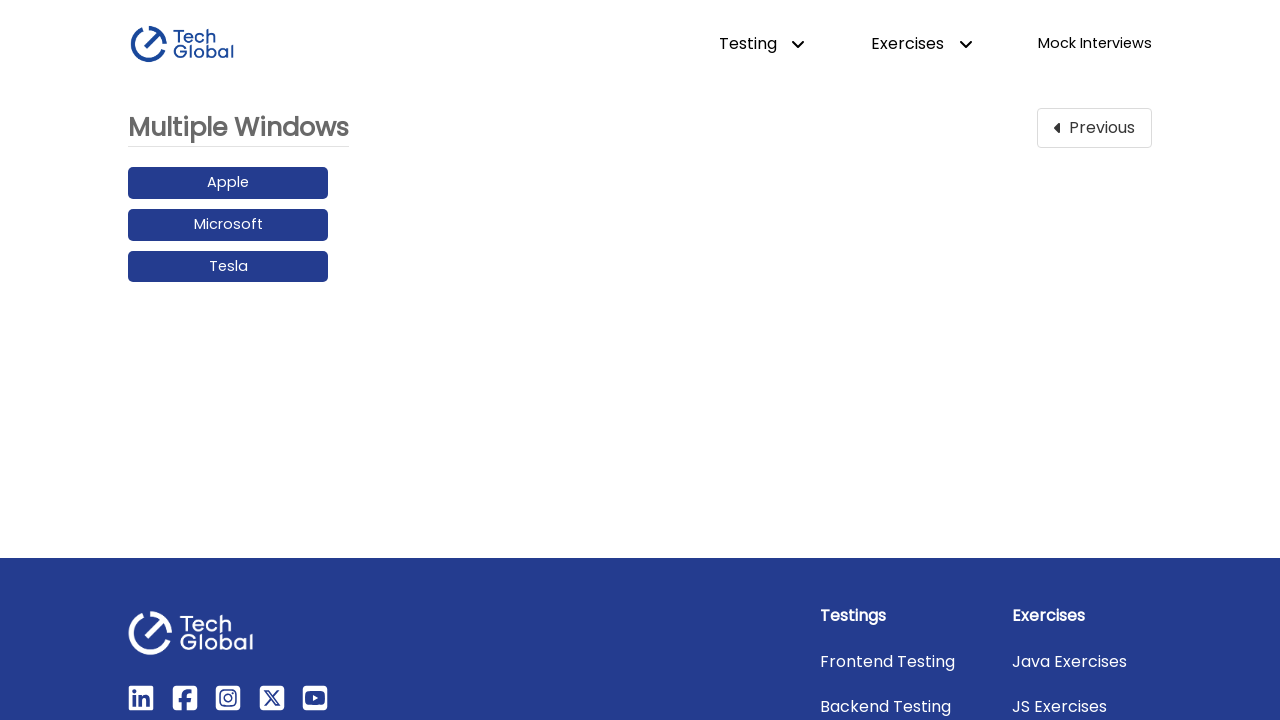

Created a new tab in the same context
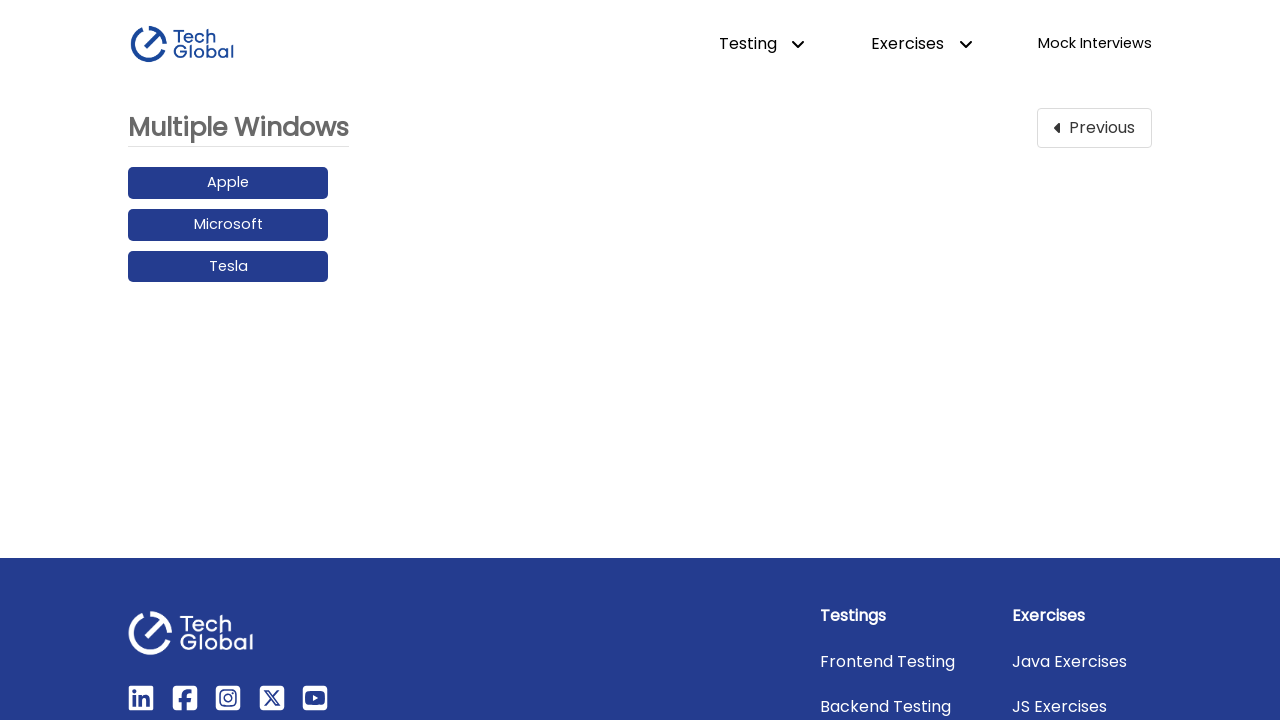

Navigated new tab to https://www.apple.com/
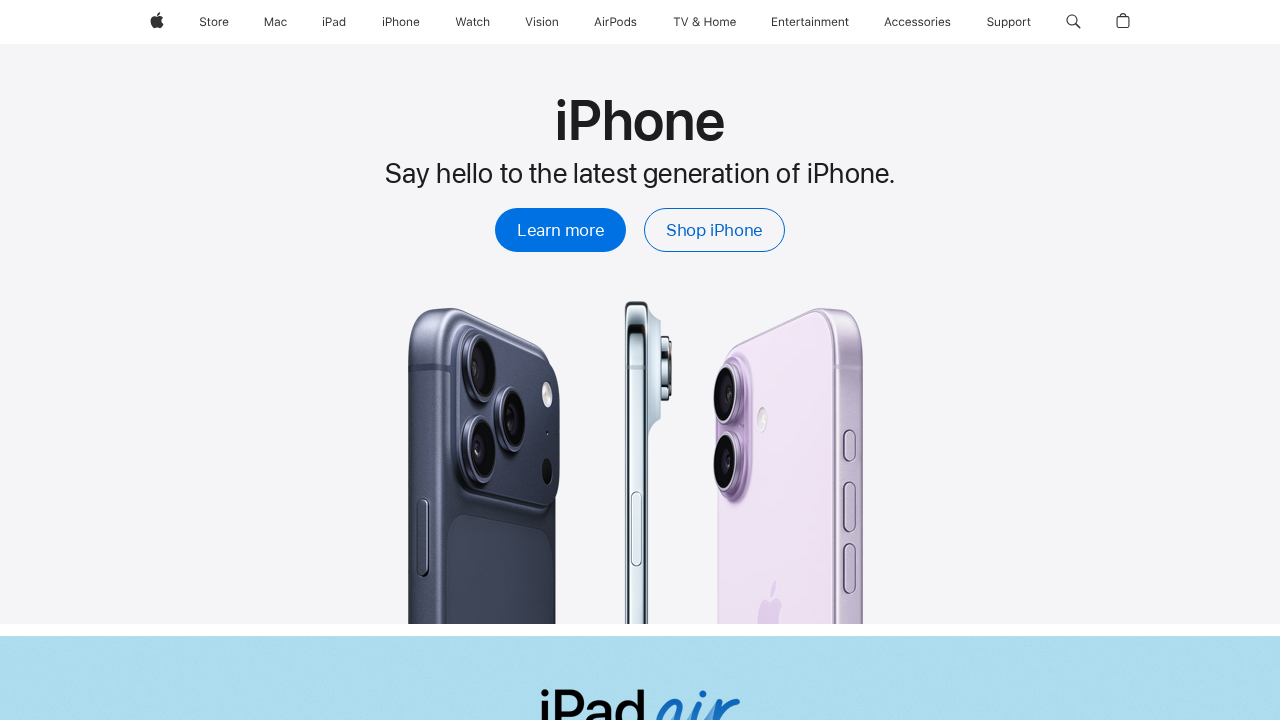

Switched to original tab
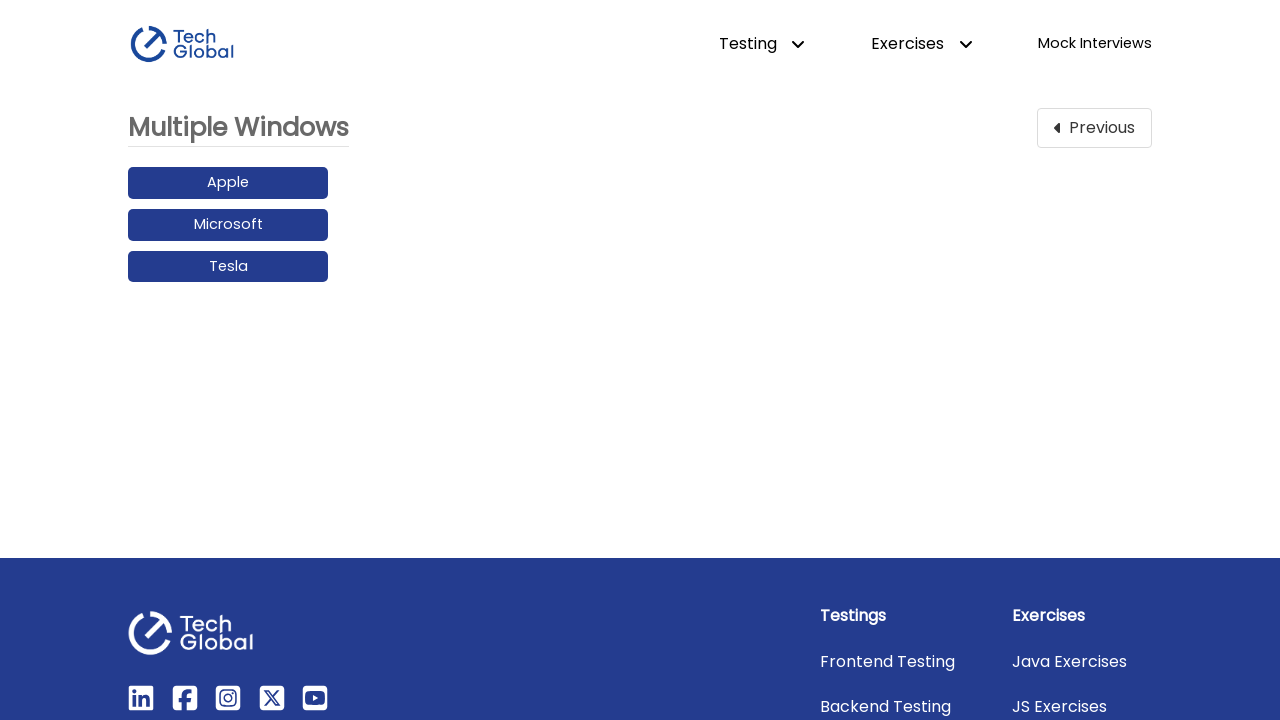

Switched to new tab (Apple.com)
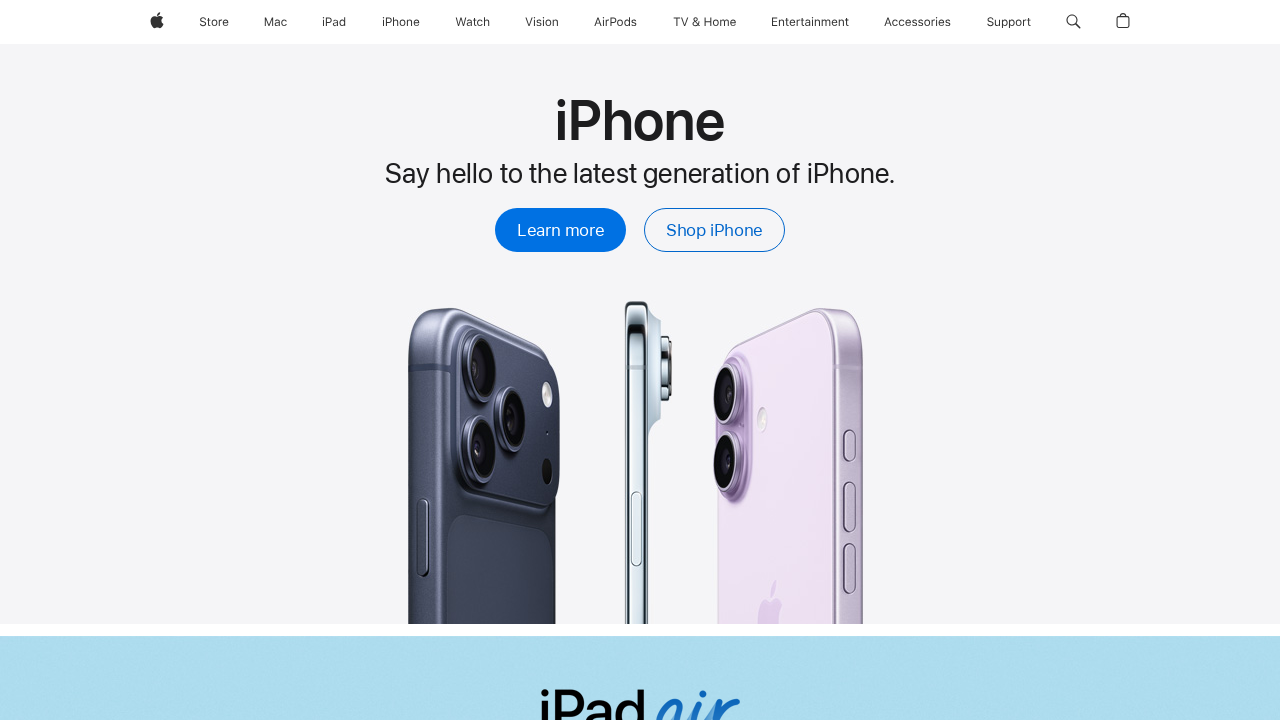

Closed the new tab
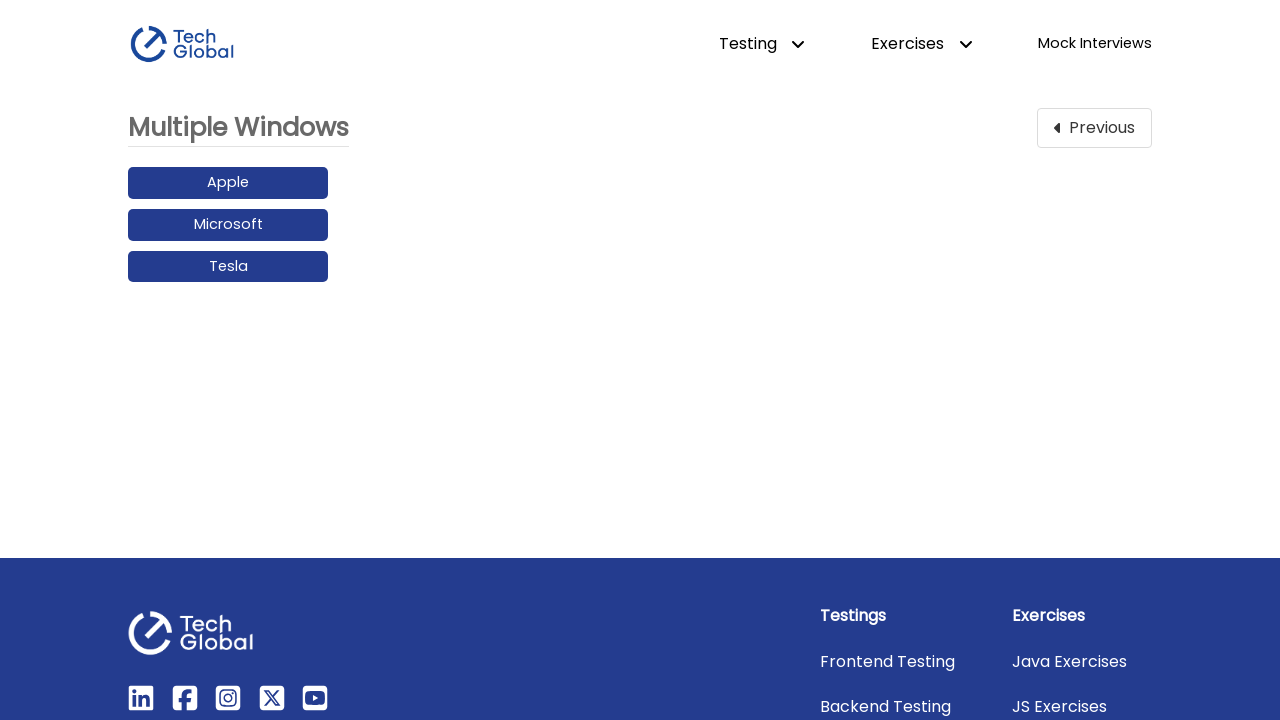

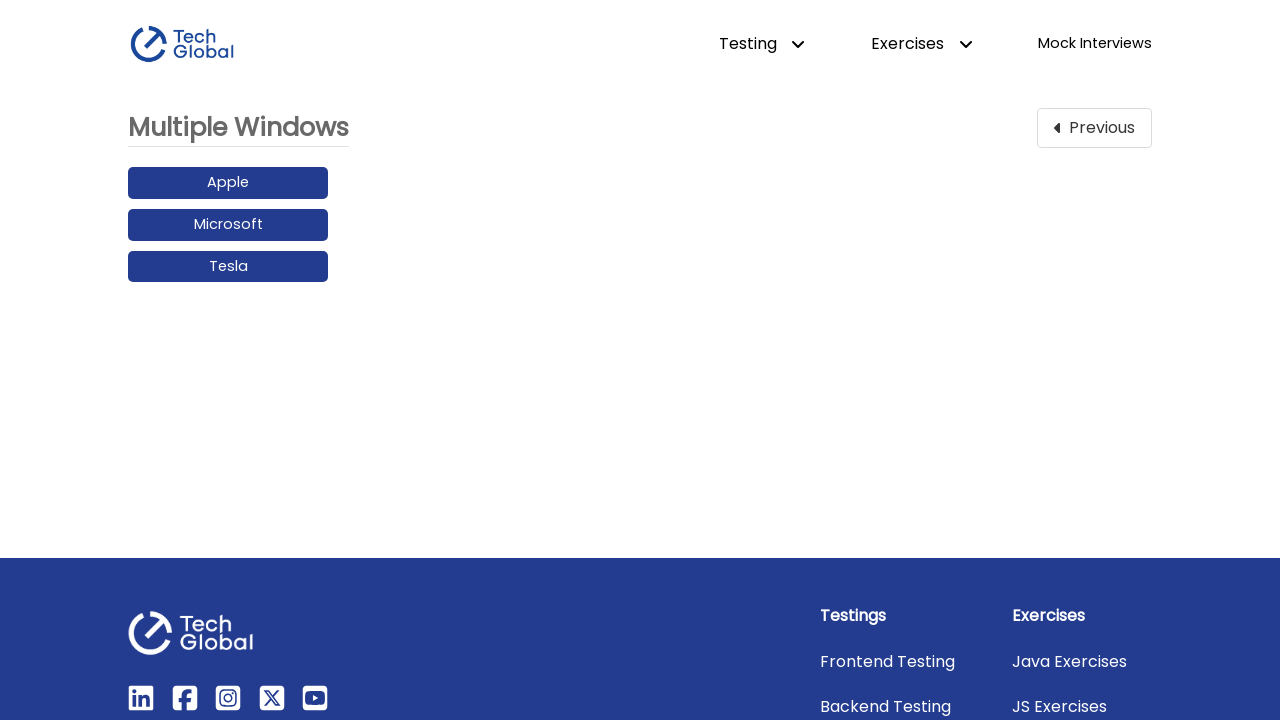